Tests JavaScript prompt alert functionality by triggering a prompt dialog, entering text, and accepting it

Starting URL: https://the-internet.herokuapp.com/javascript_alerts

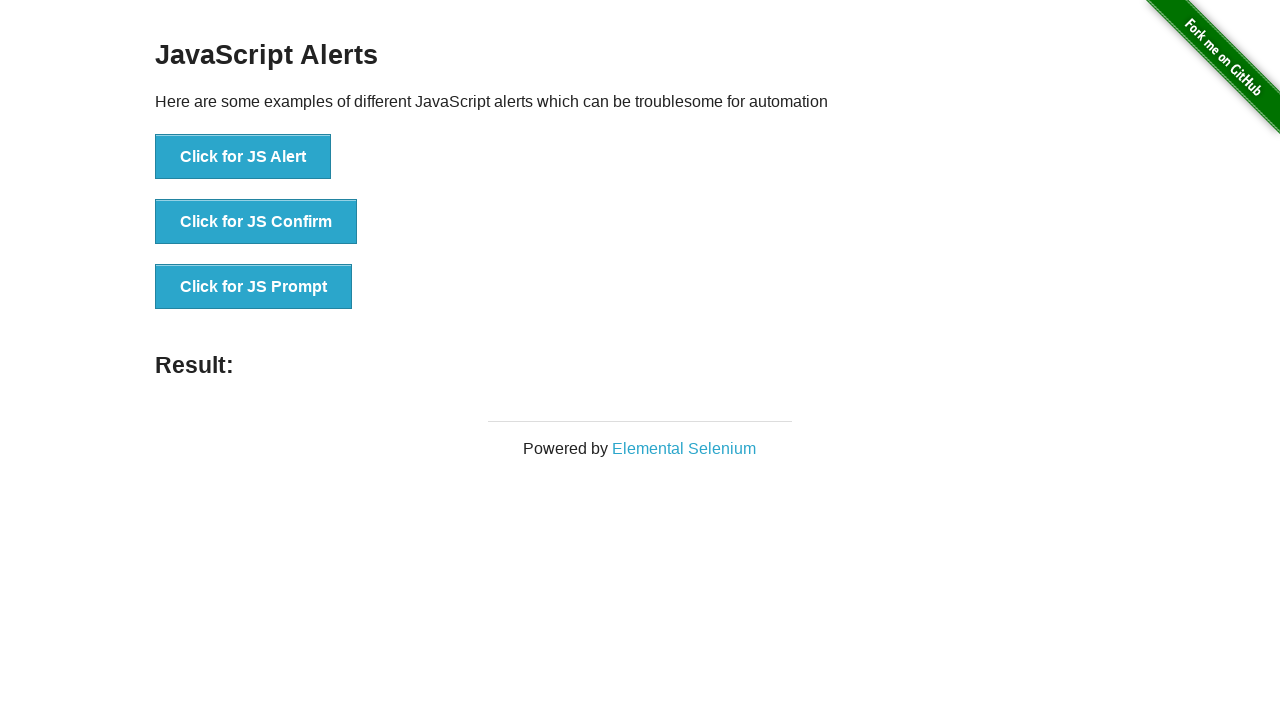

Clicked button to trigger JavaScript prompt dialog at (254, 287) on xpath=//button[@onclick='jsPrompt()']
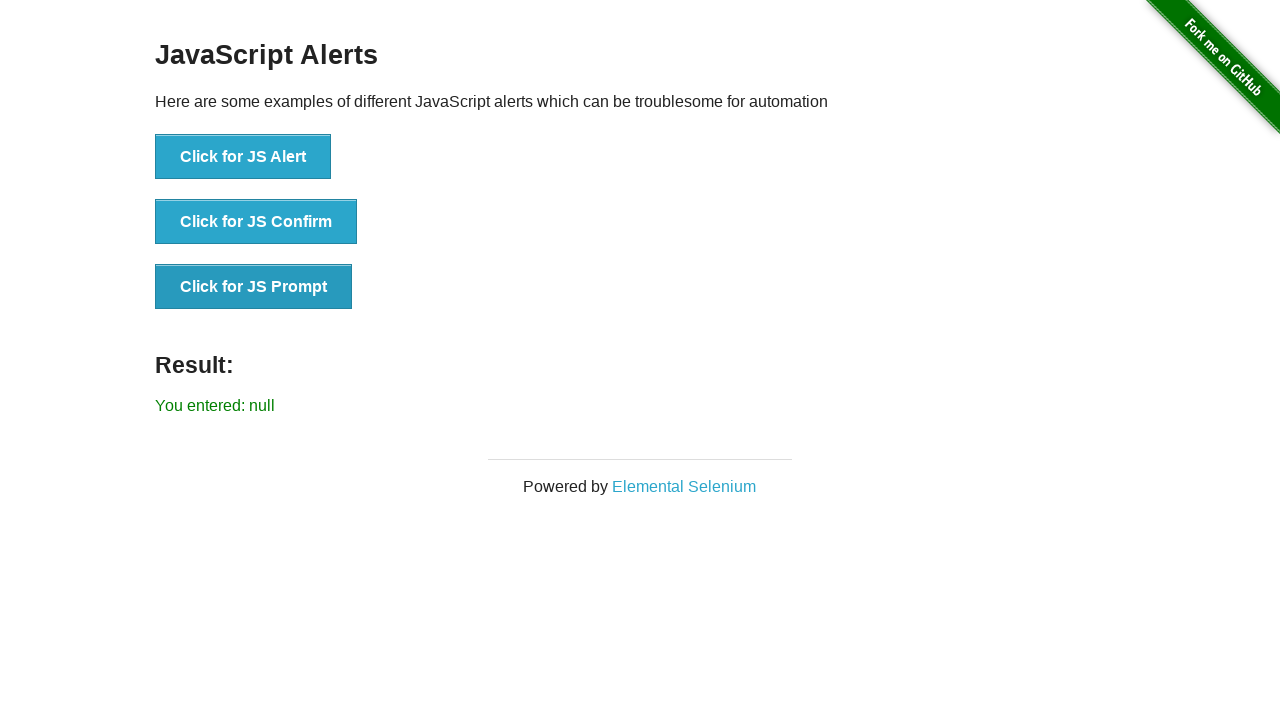

Set up dialog handler to accept prompt with text 'Hello'
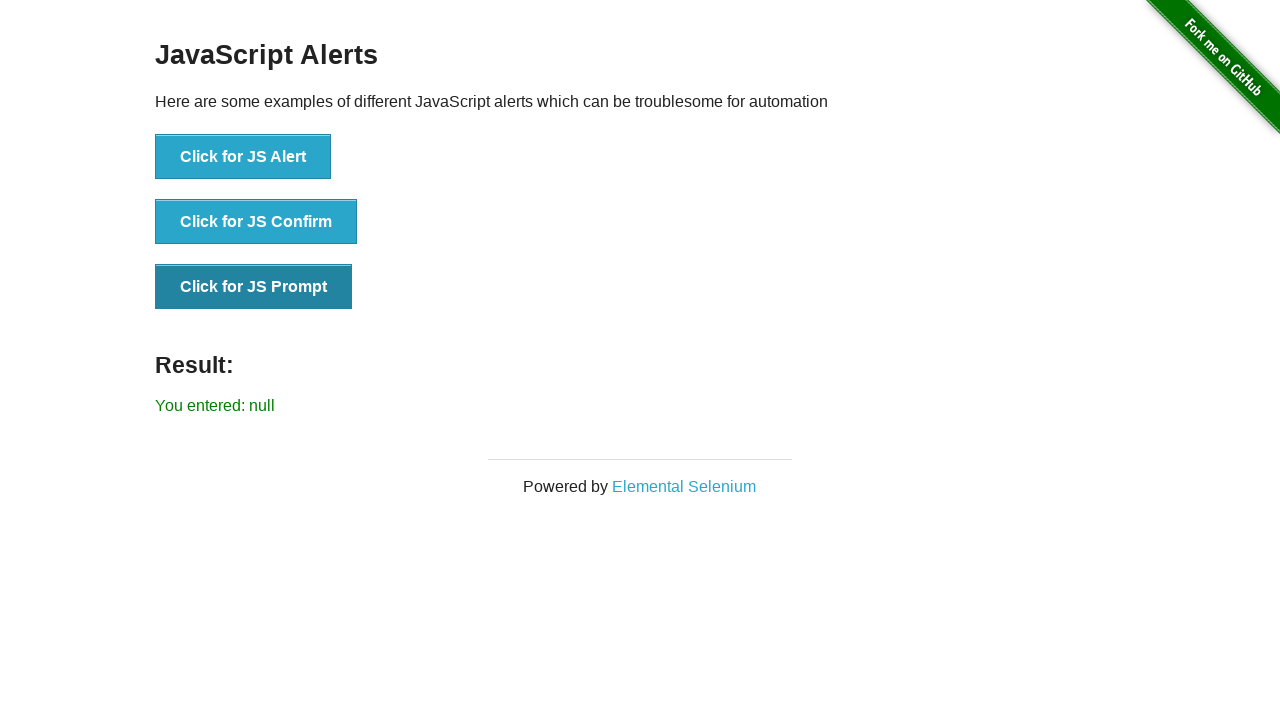

Clicked button to trigger prompt dialog again with handler active at (254, 287) on xpath=//button[@onclick='jsPrompt()']
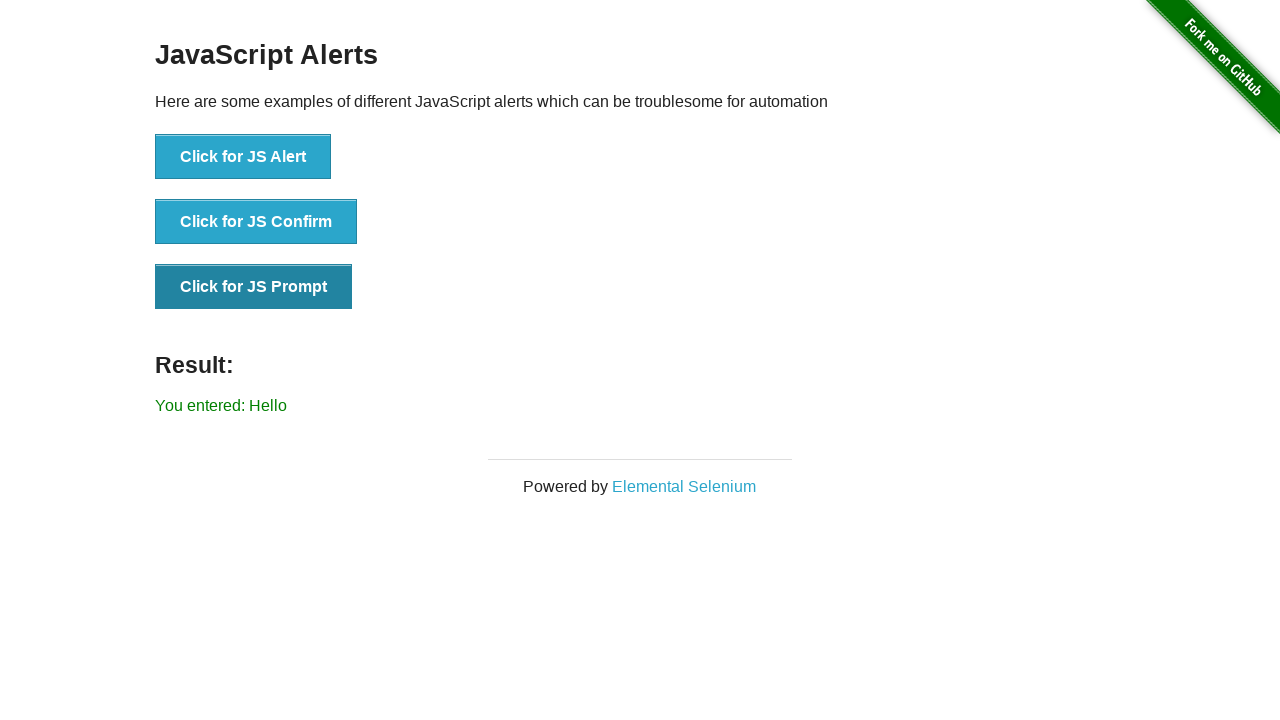

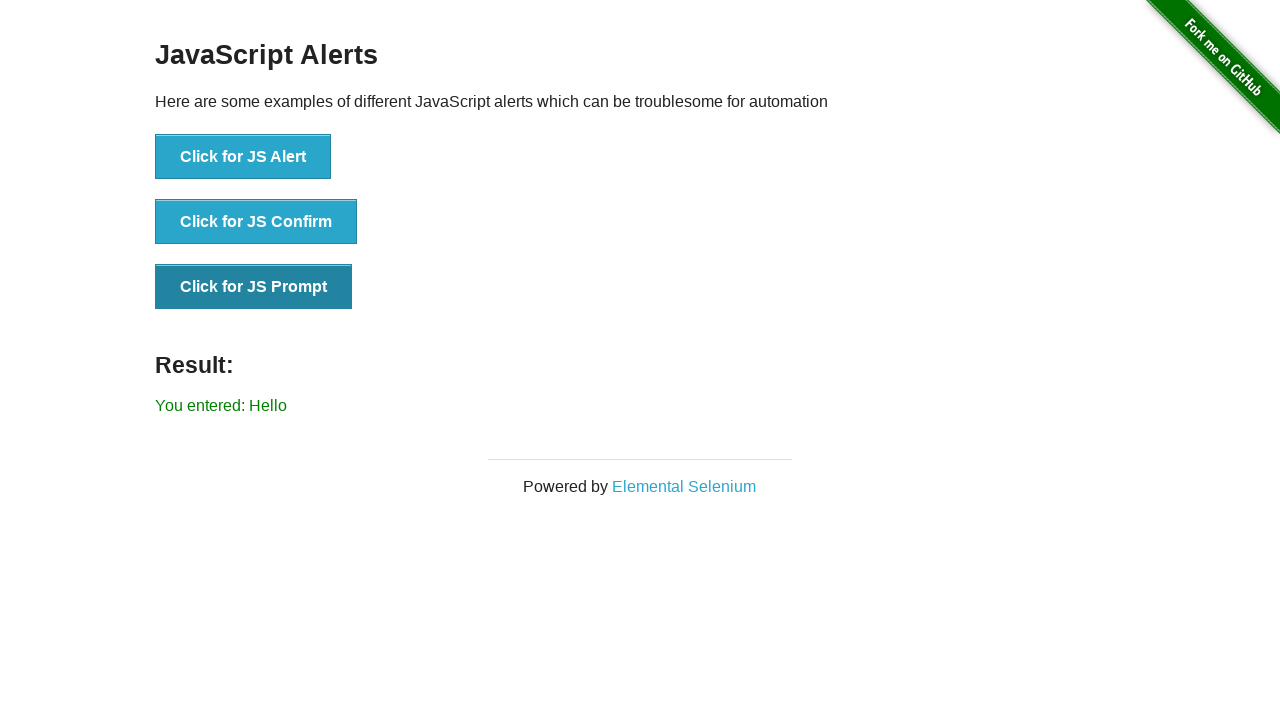